Tests the flight selection flow by searching for flights from Boston to London and choosing the first available flight

Starting URL: https://blazedemo.com/

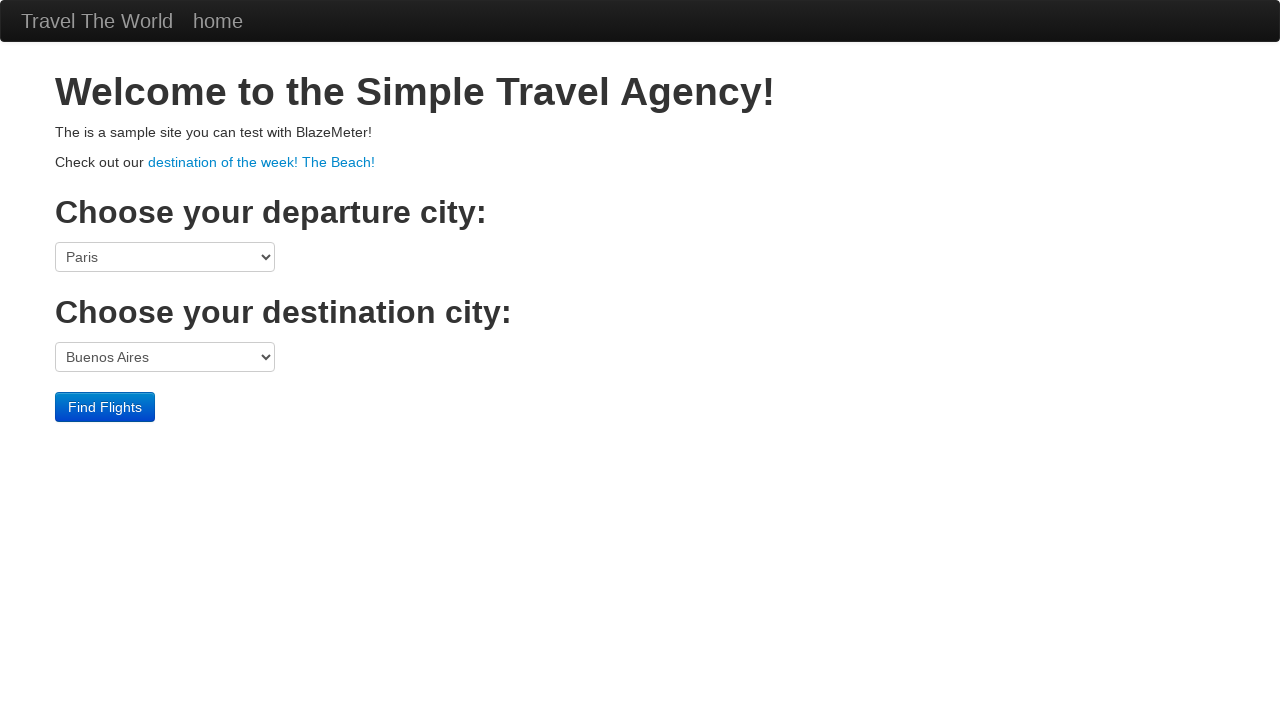

Selected Boston as departure port on select[name='fromPort']
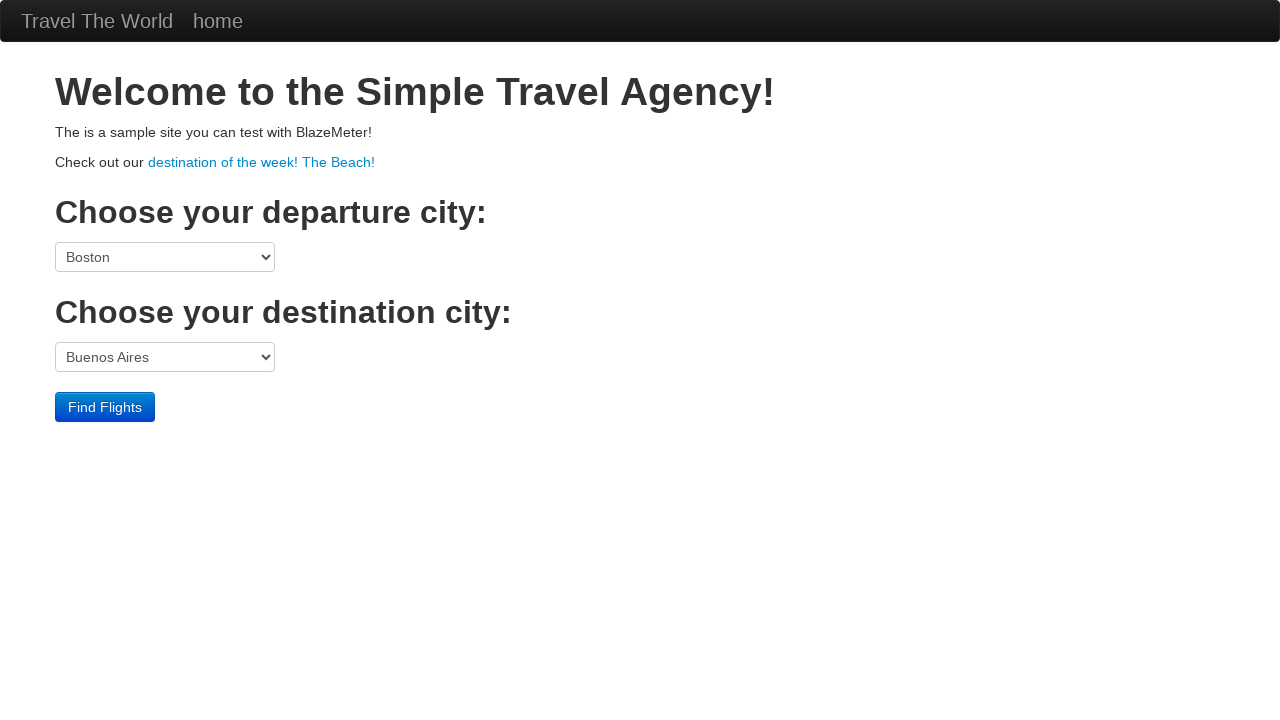

Selected London as destination port on select[name='toPort']
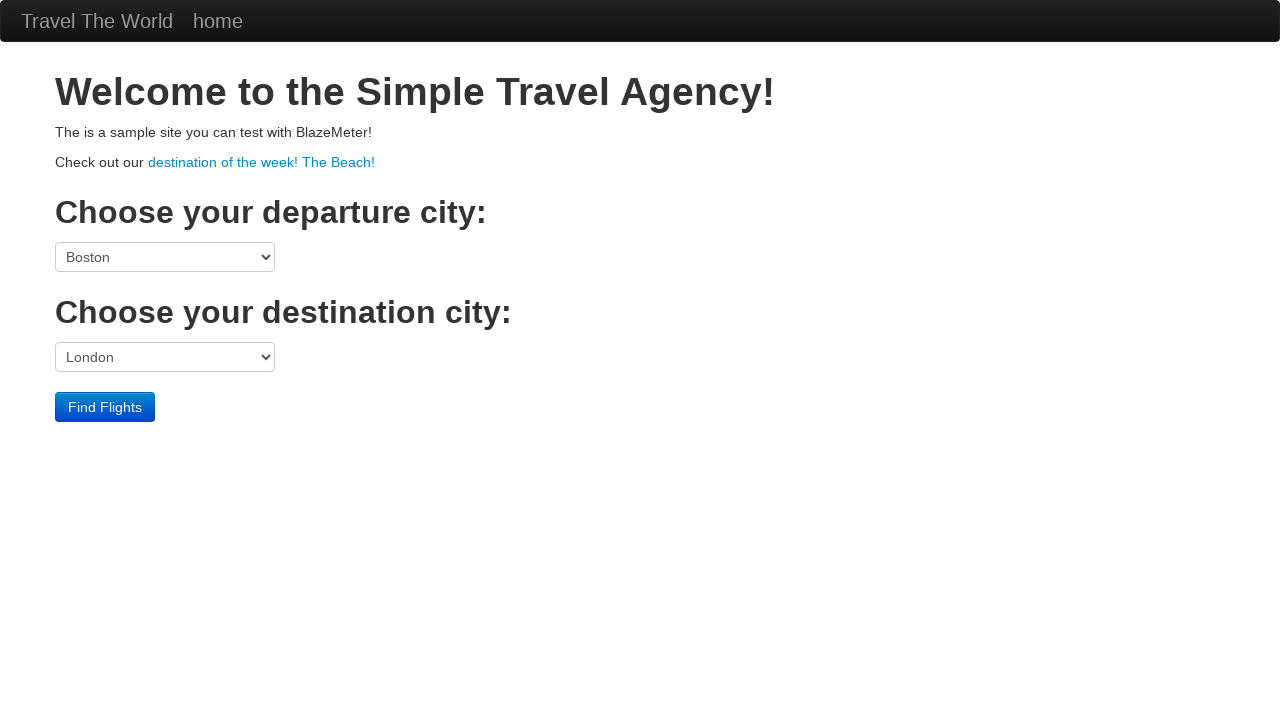

Clicked Find Flights button to search for flights at (105, 407) on input[type='submit']
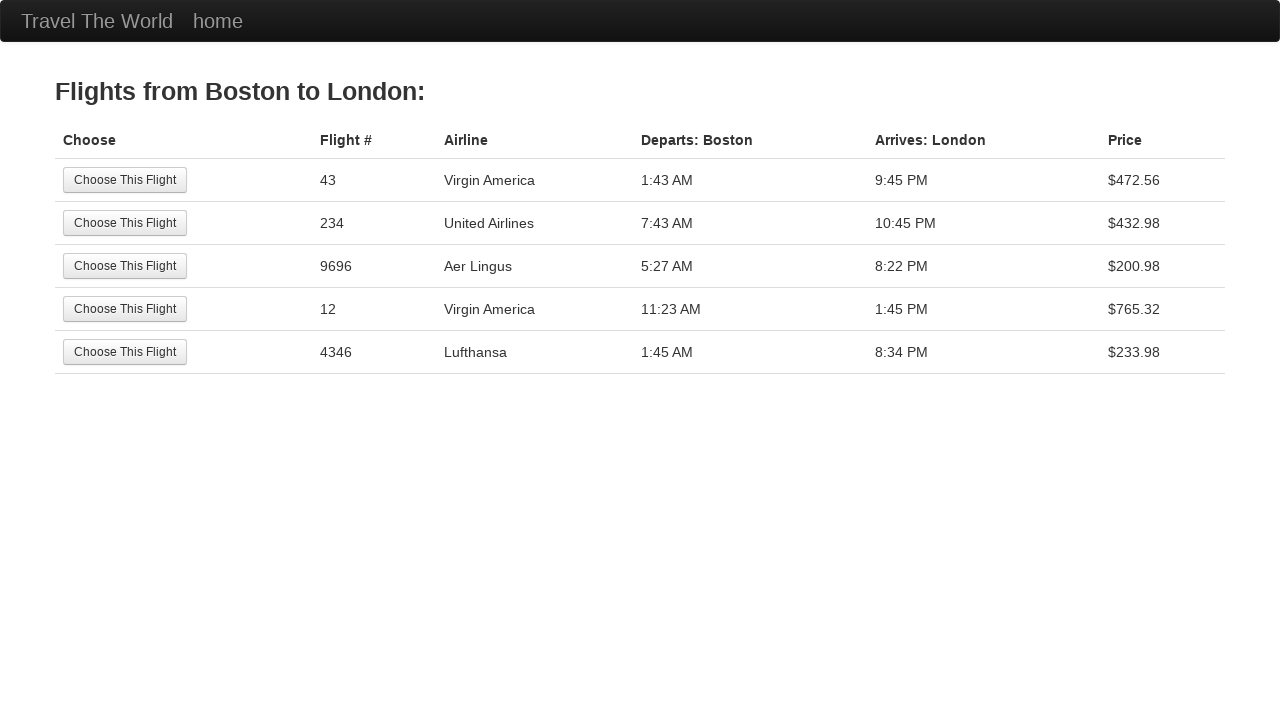

Flight results page loaded with available flights
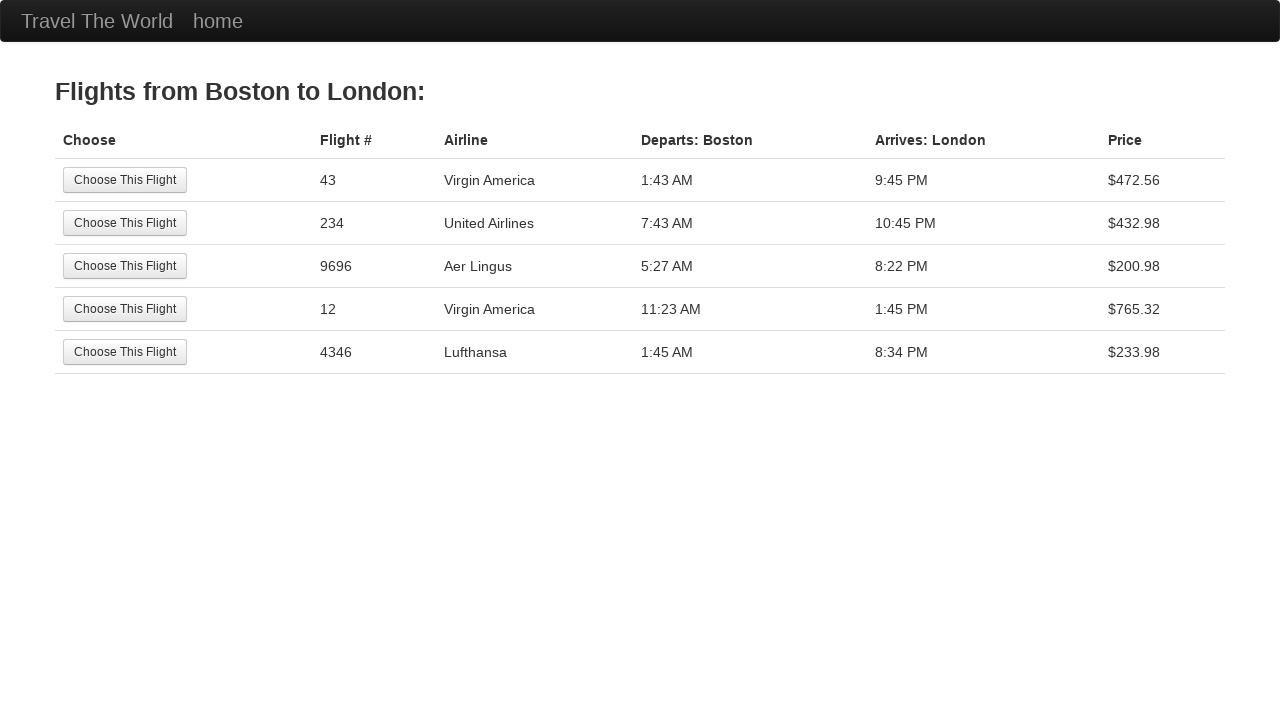

Clicked the first available flight to select it at (125, 180) on input[type='submit']
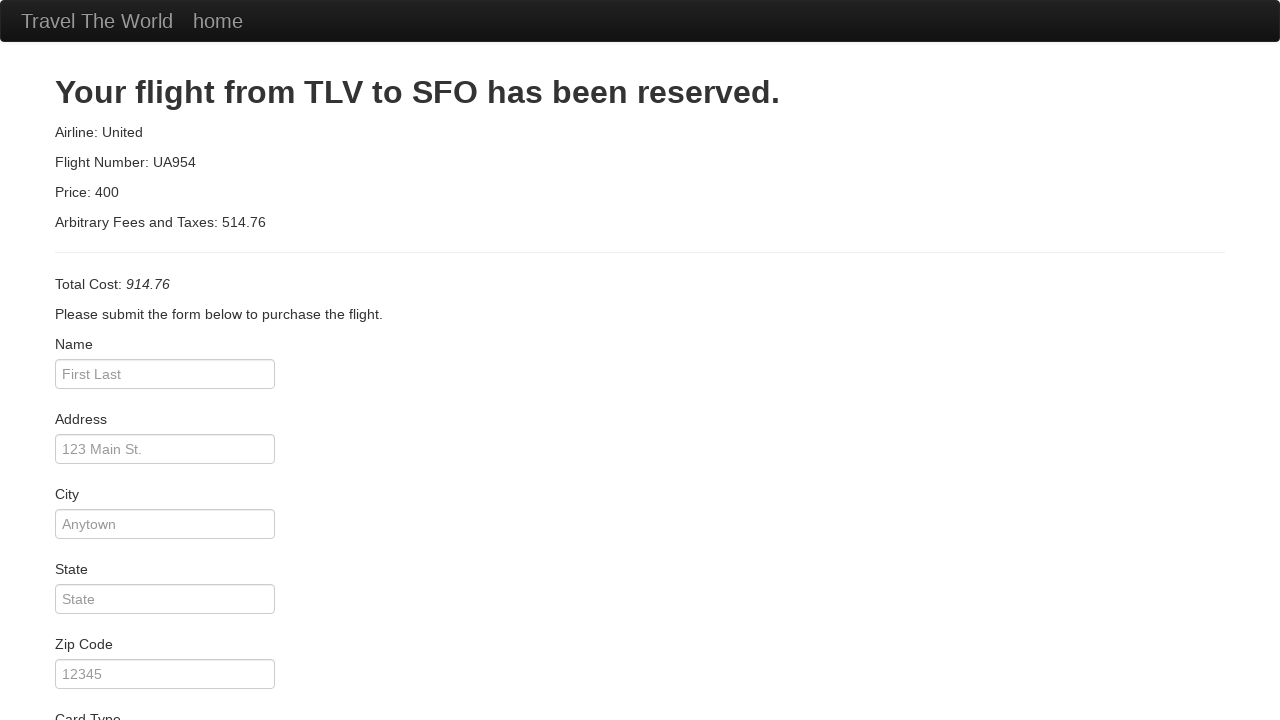

Purchase confirmation page loaded
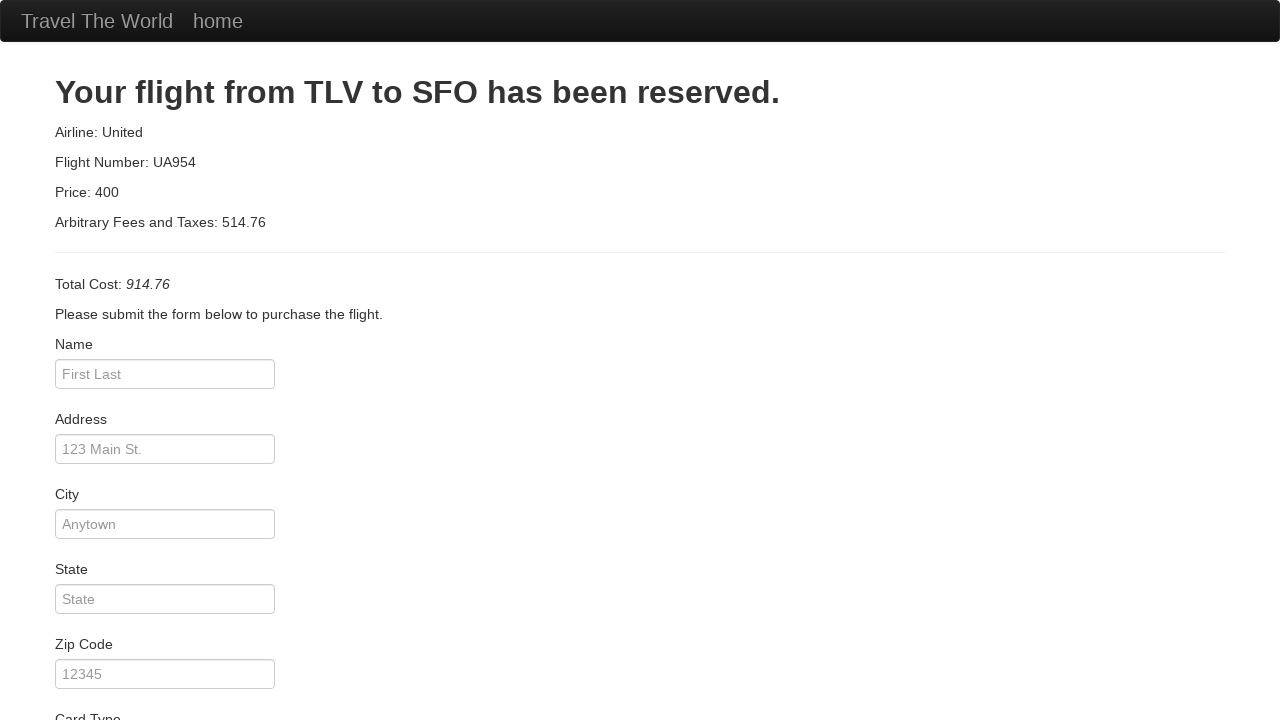

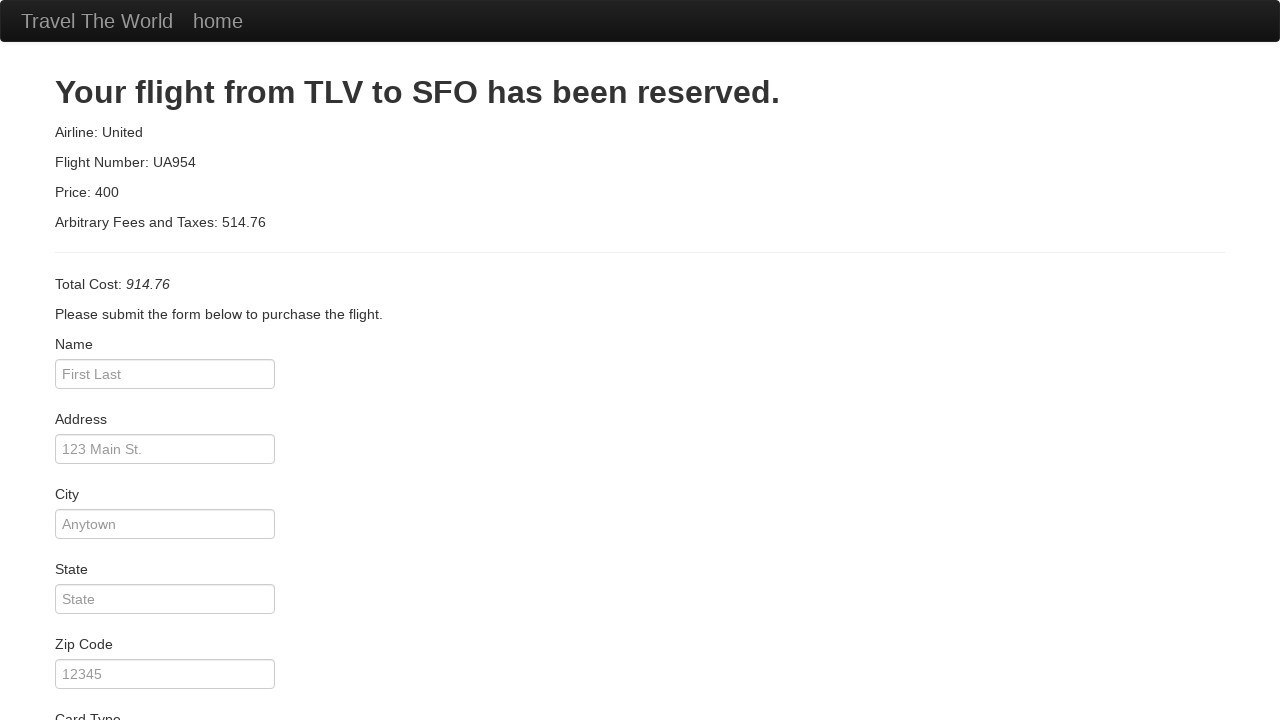